Solves a mathematical captcha by calculating a formula, filling the answer, selecting checkboxes and radio buttons, then submitting the form

Starting URL: https://SunInJuly.github.io/execute_script.html

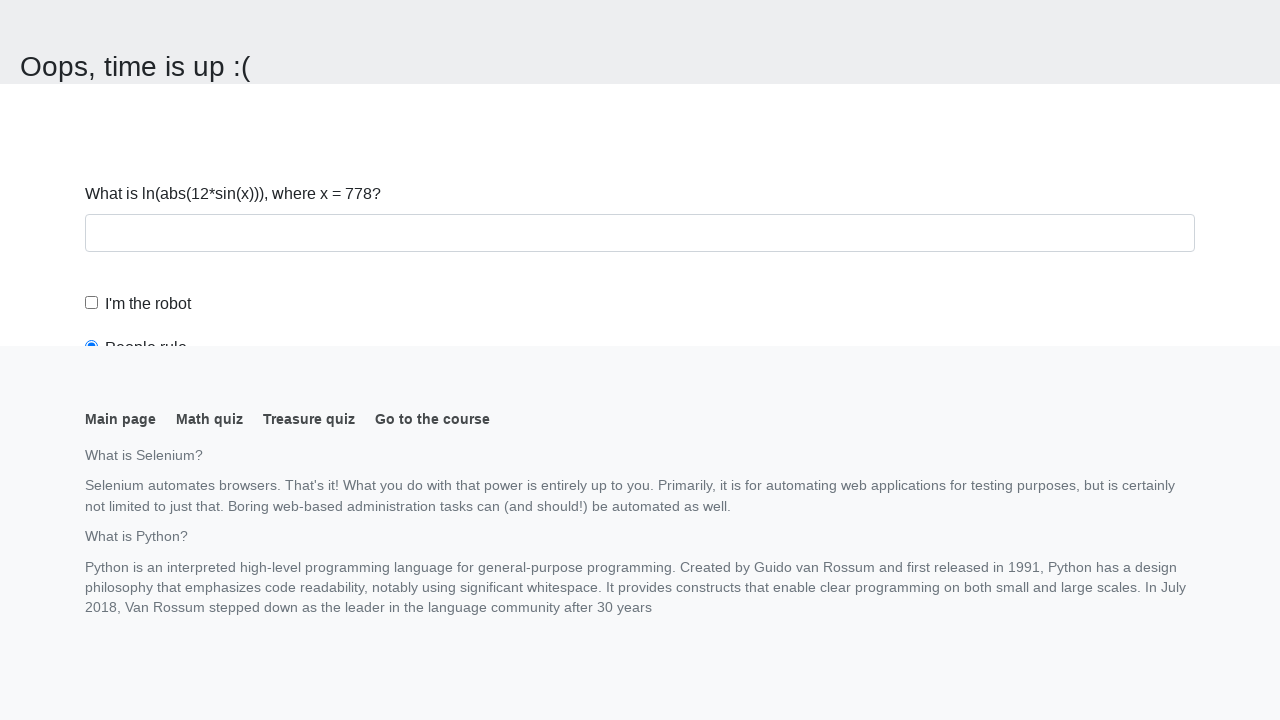

Navigated to the captcha form page
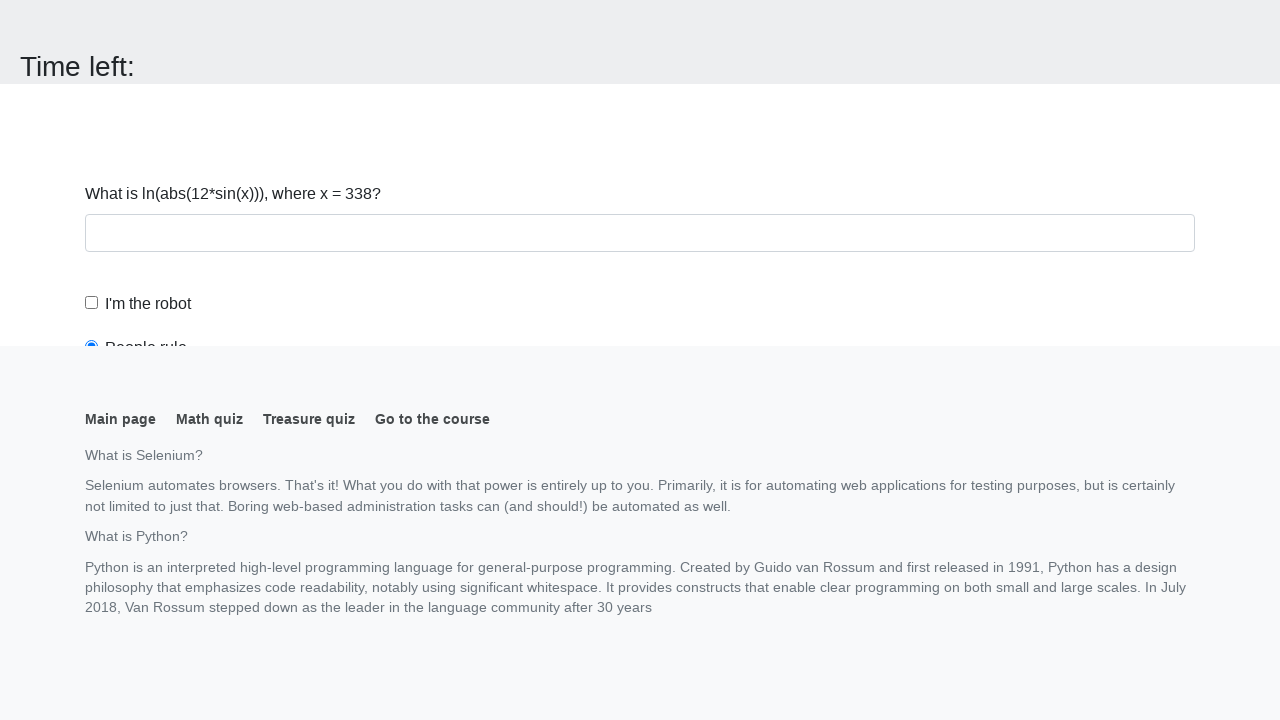

Retrieved x value from page: 338
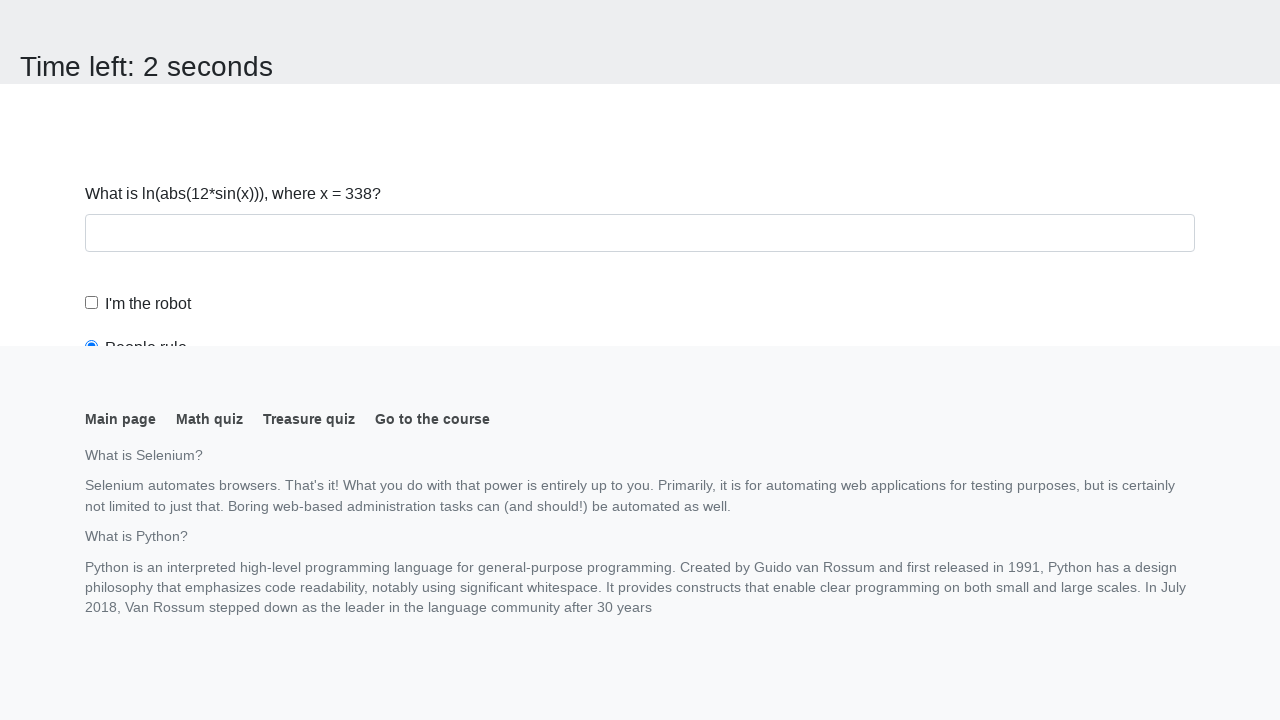

Calculated mathematical answer: 2.4455306892792072
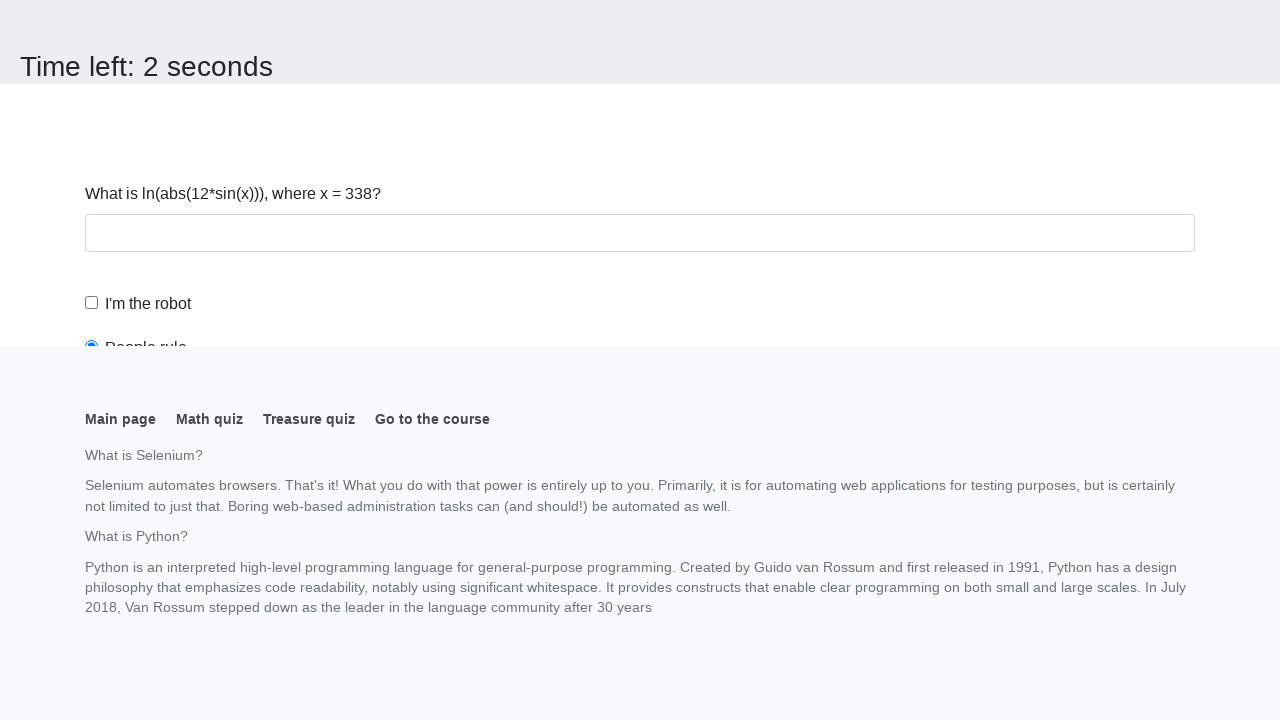

Filled the answer field with calculated value on #answer
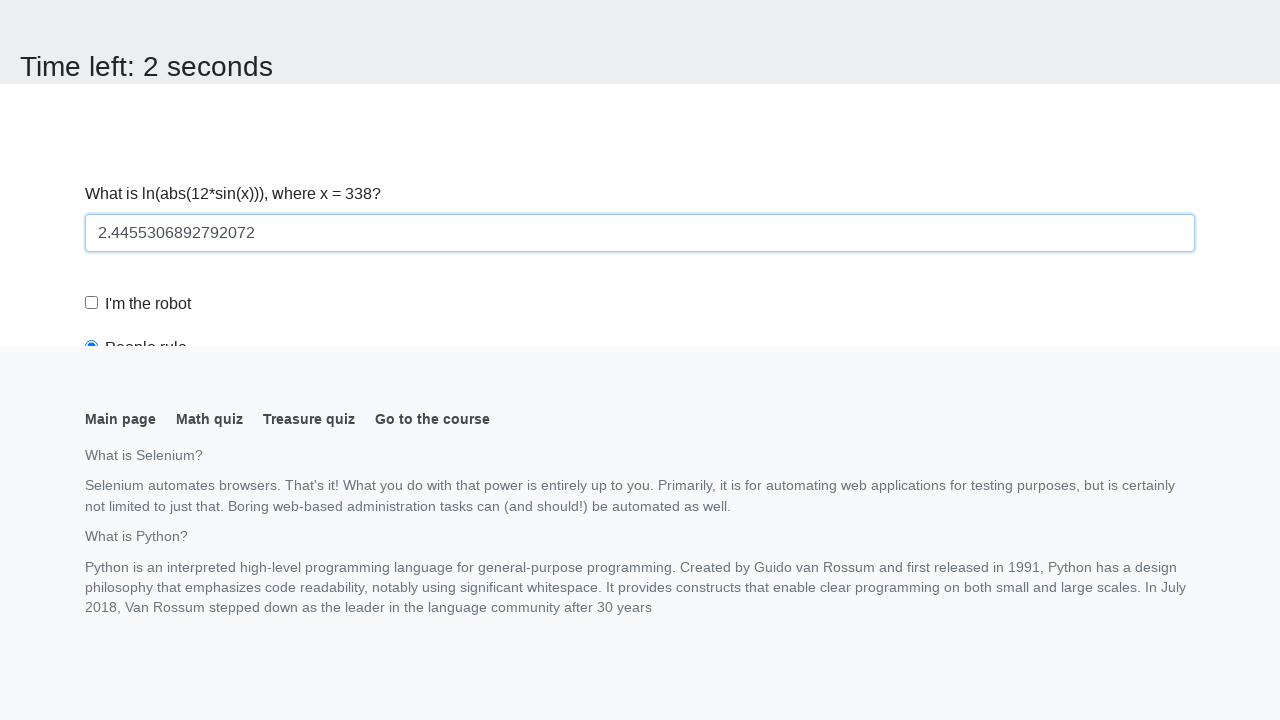

Scrolled down 150 pixels to reveal form elements
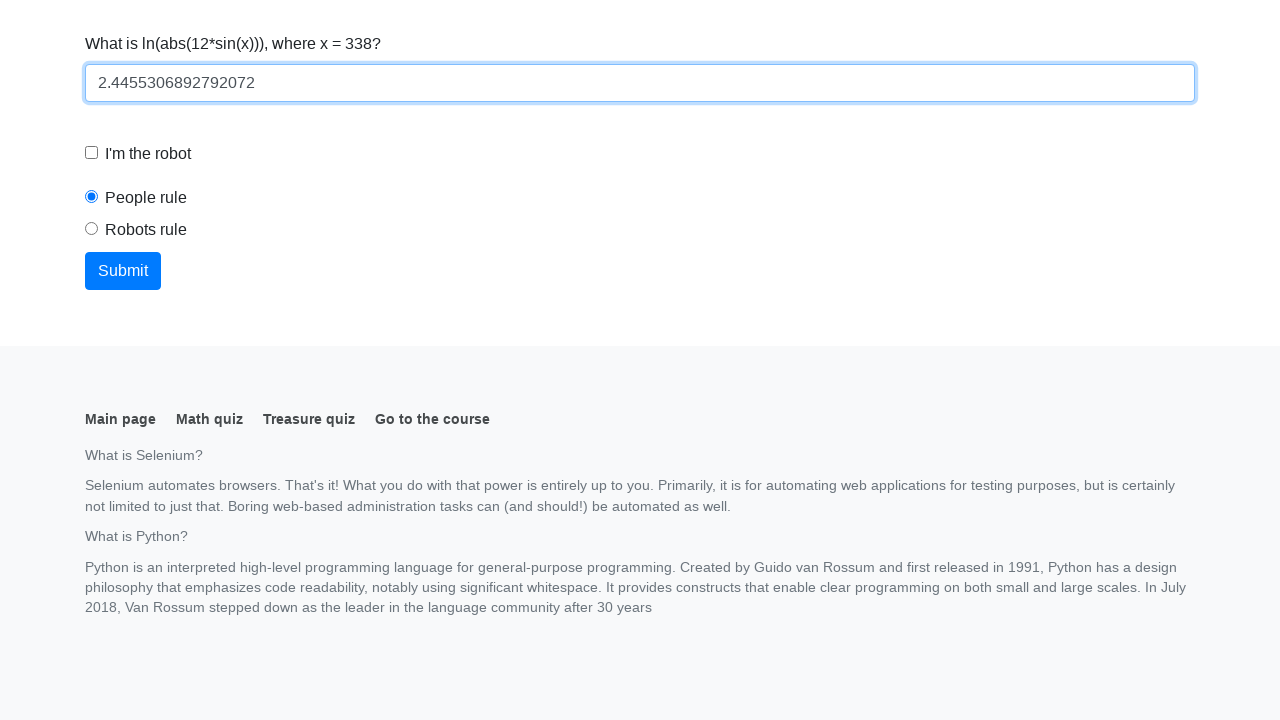

Checked the robot checkbox at (92, 153) on #robotCheckbox
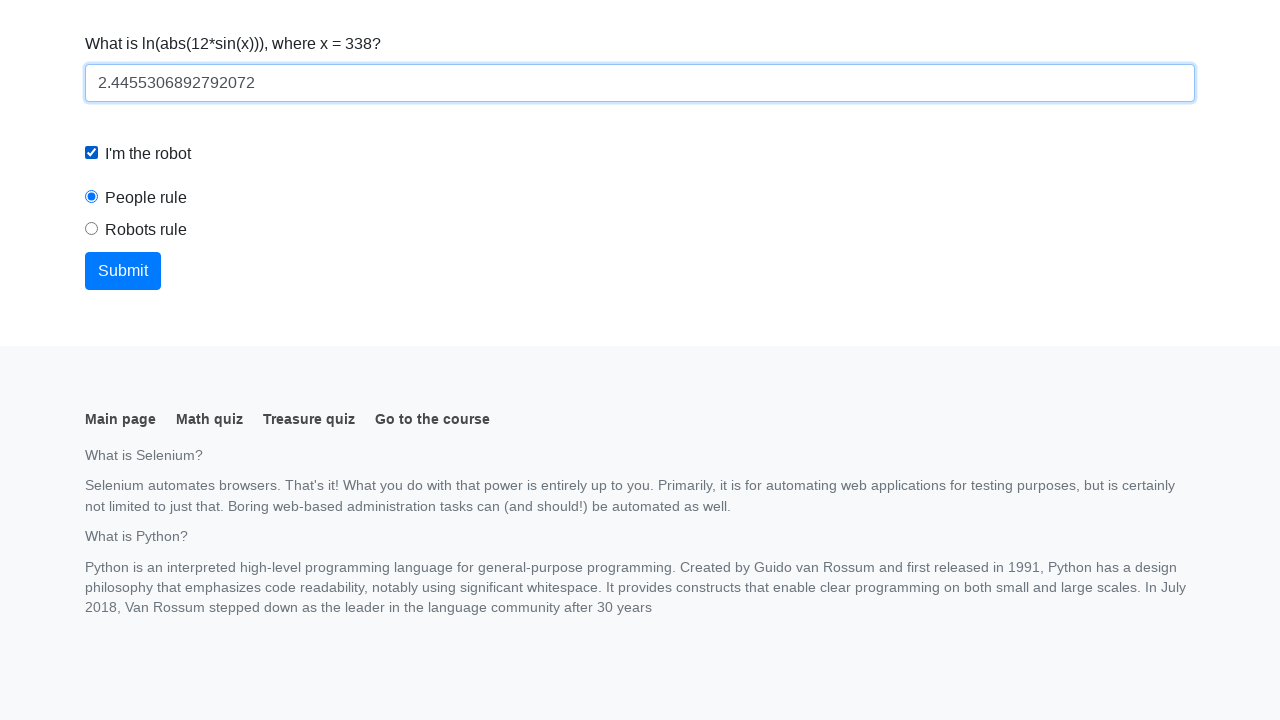

Selected the robots rule radio button at (92, 229) on #robotsRule
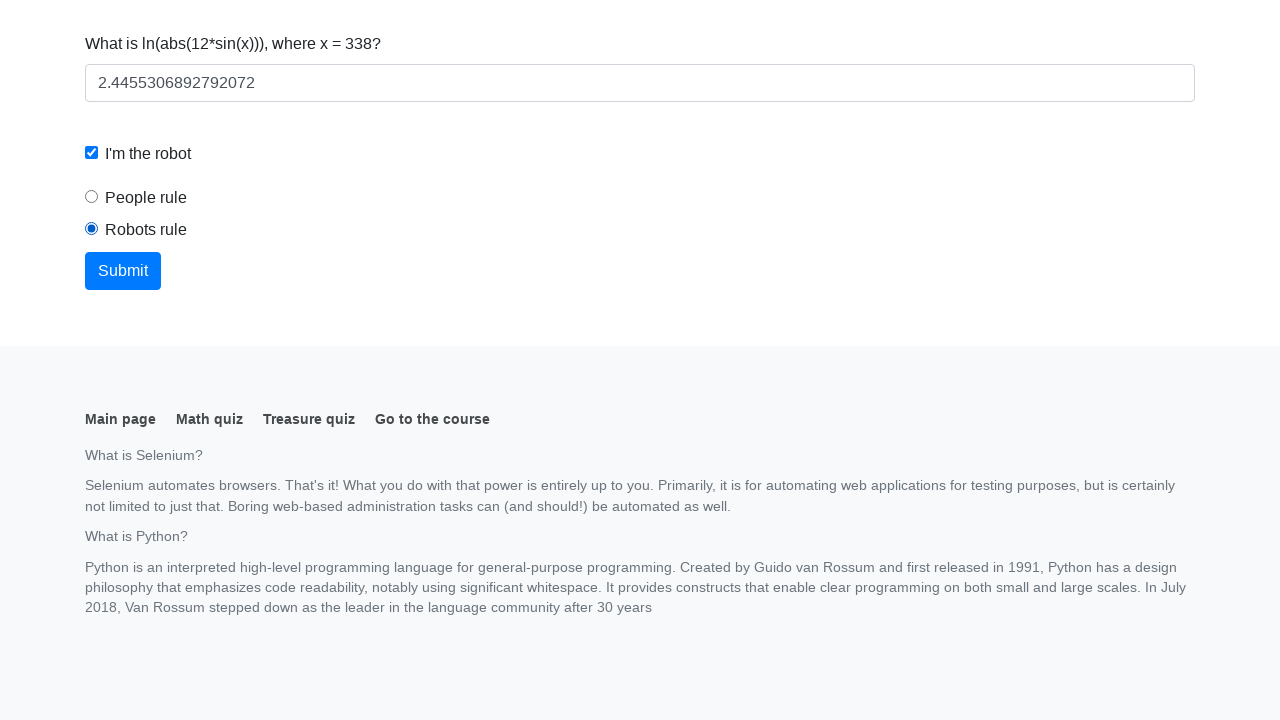

Clicked the submit button at (123, 271) on .btn.btn-primary
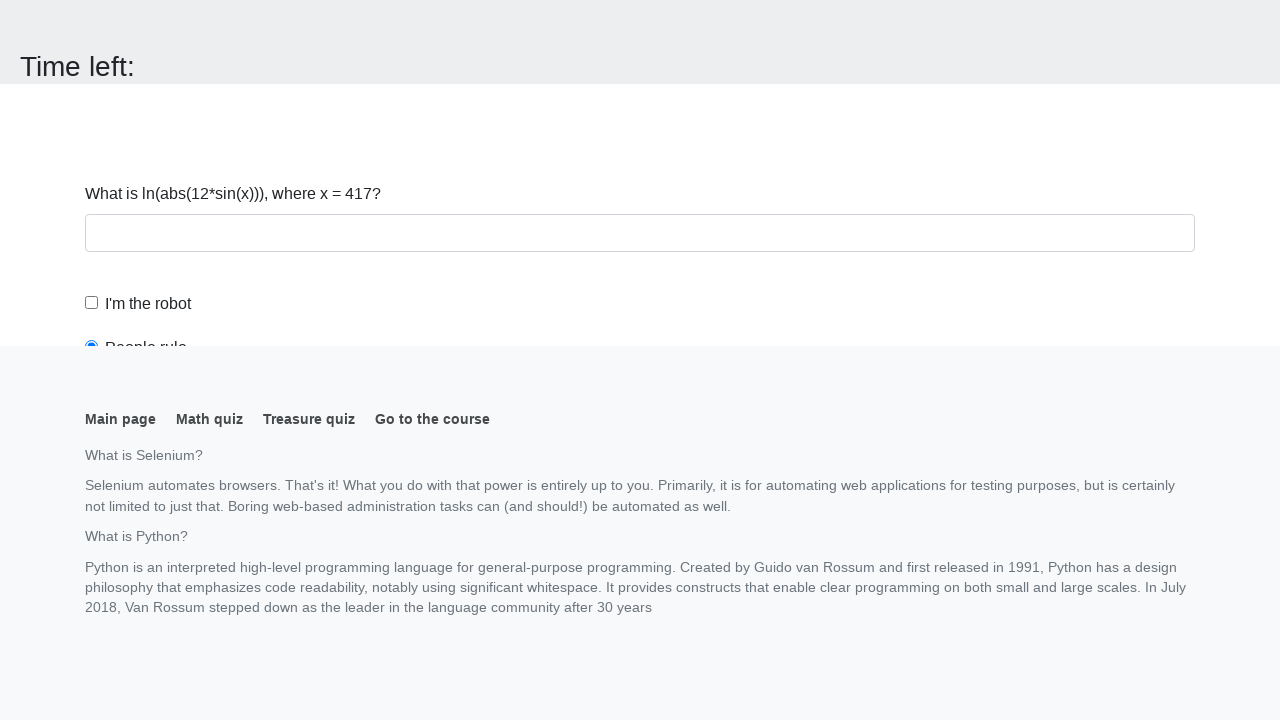

Set up alert dialog handler to accept dialogs
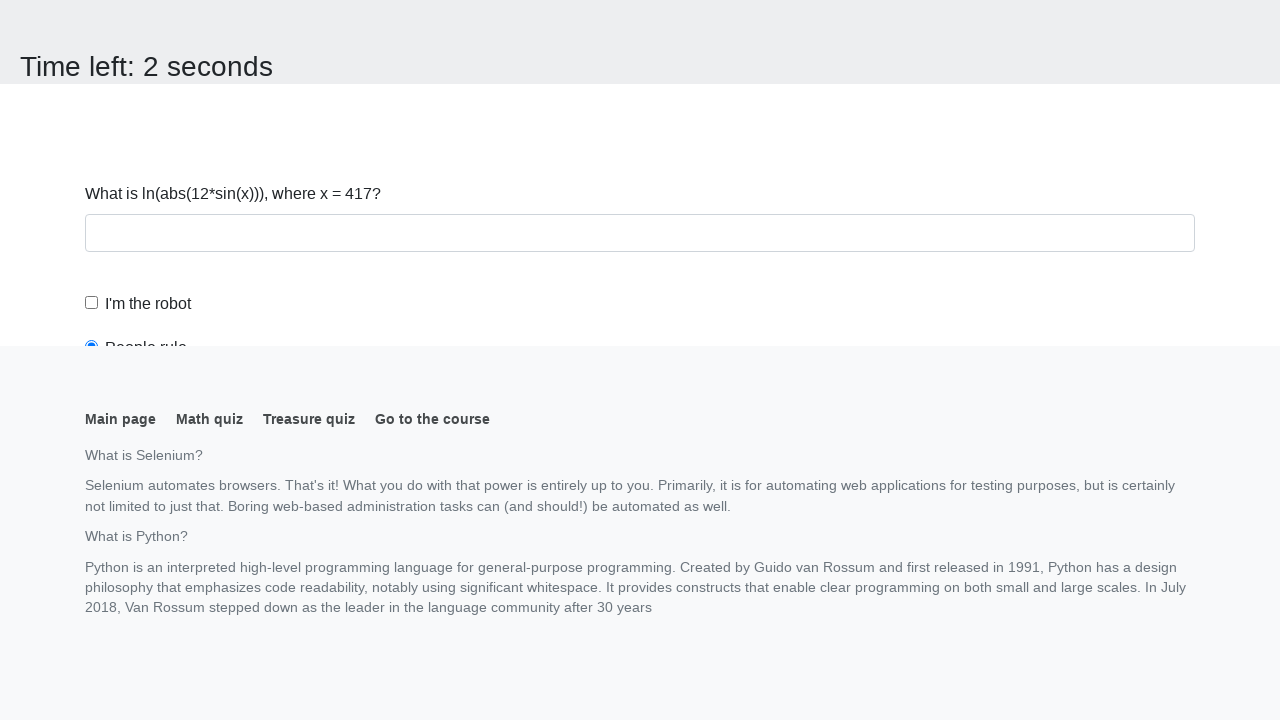

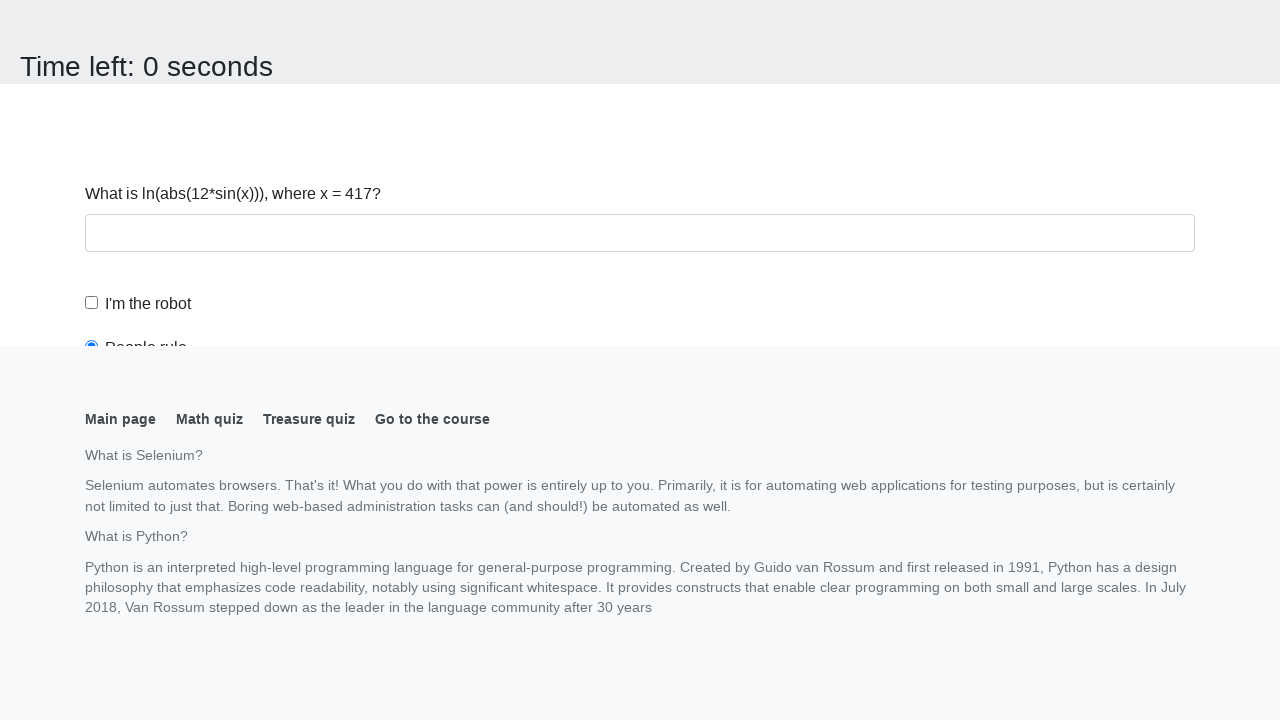